Tests confirmation alert functionality by clicking a button to trigger a confirmation dialog and accepting it

Starting URL: https://training-support.net/webelements/alerts

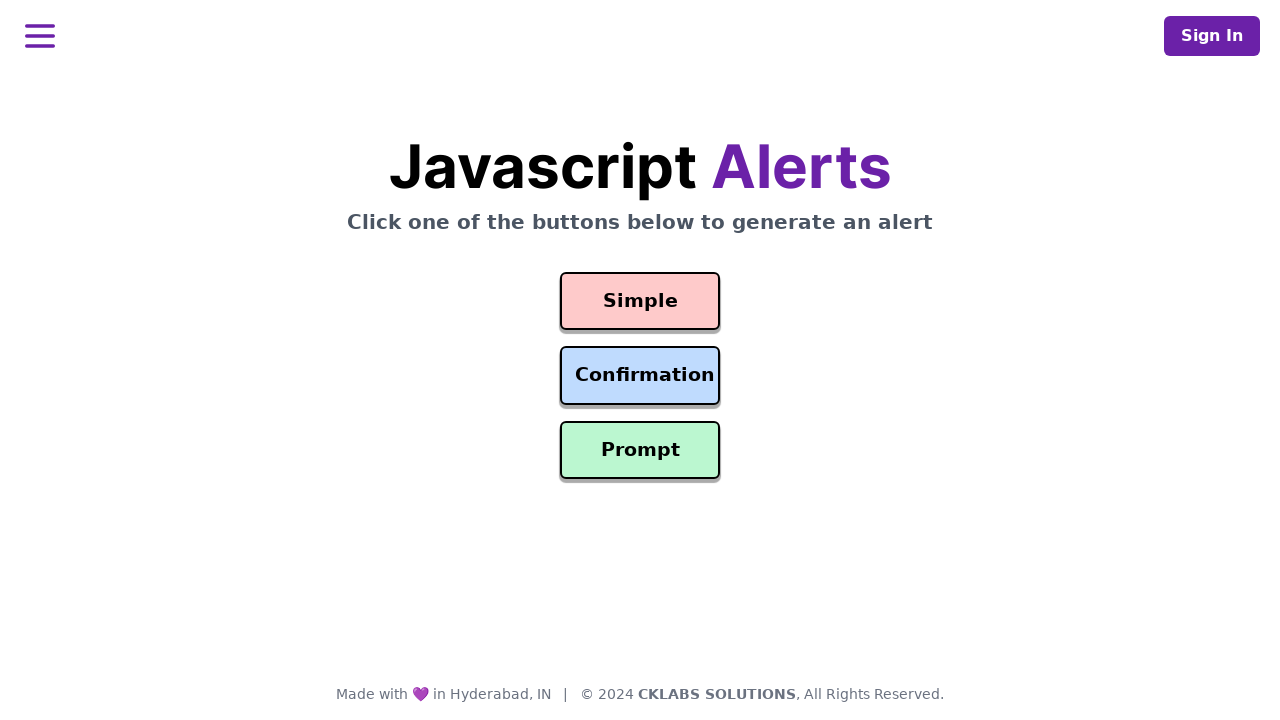

Set up dialog handler to automatically accept confirmation alerts
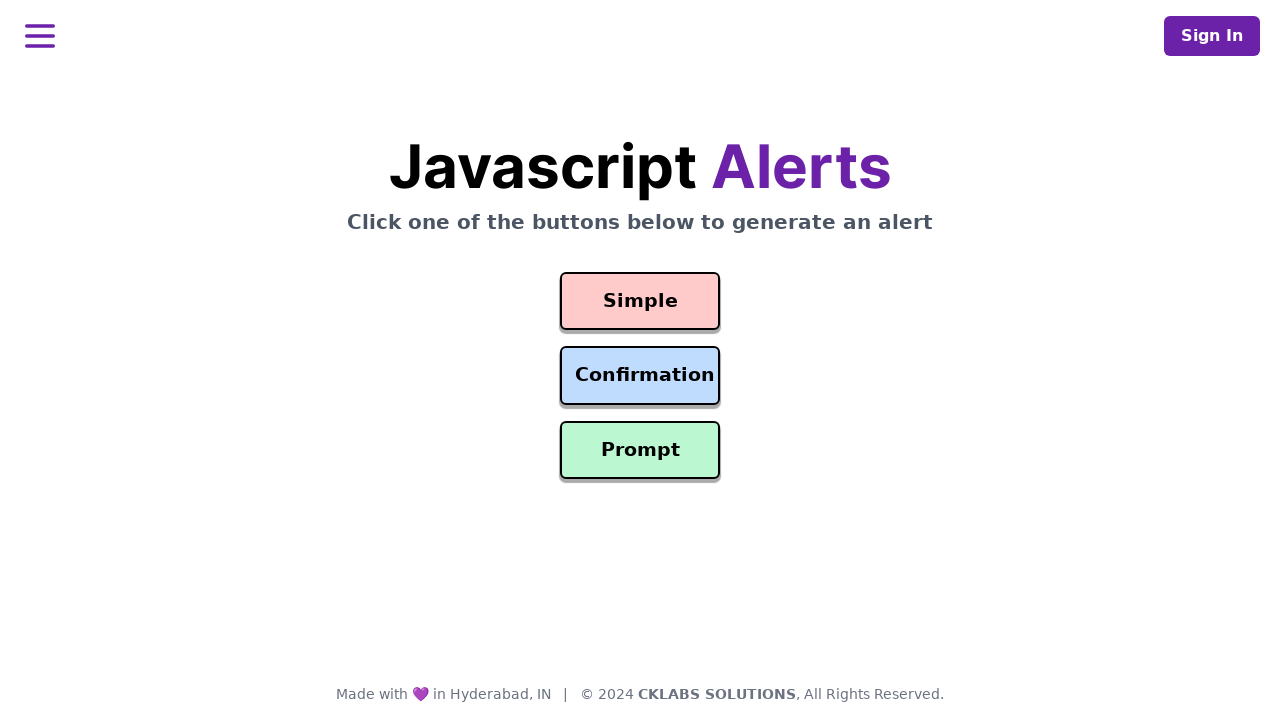

Clicked confirmation button to trigger confirmation alert at (640, 376) on #confirmation
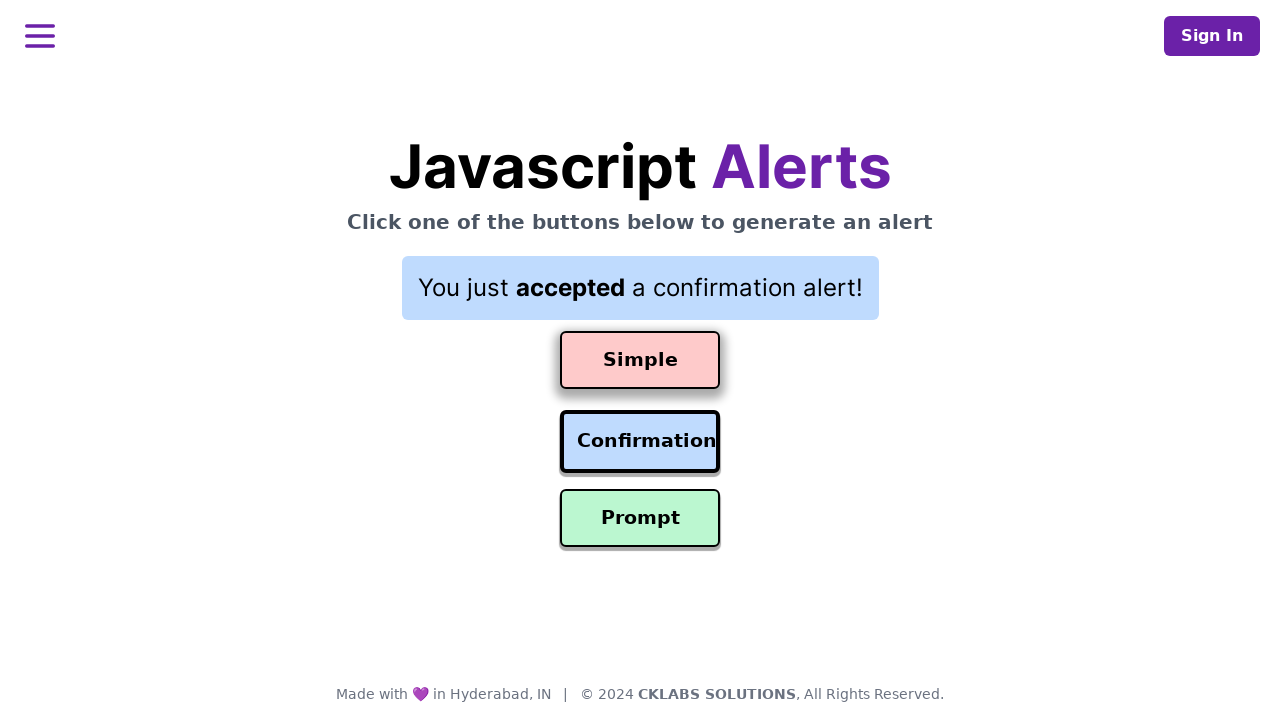

Waited for confirmation alert to be processed
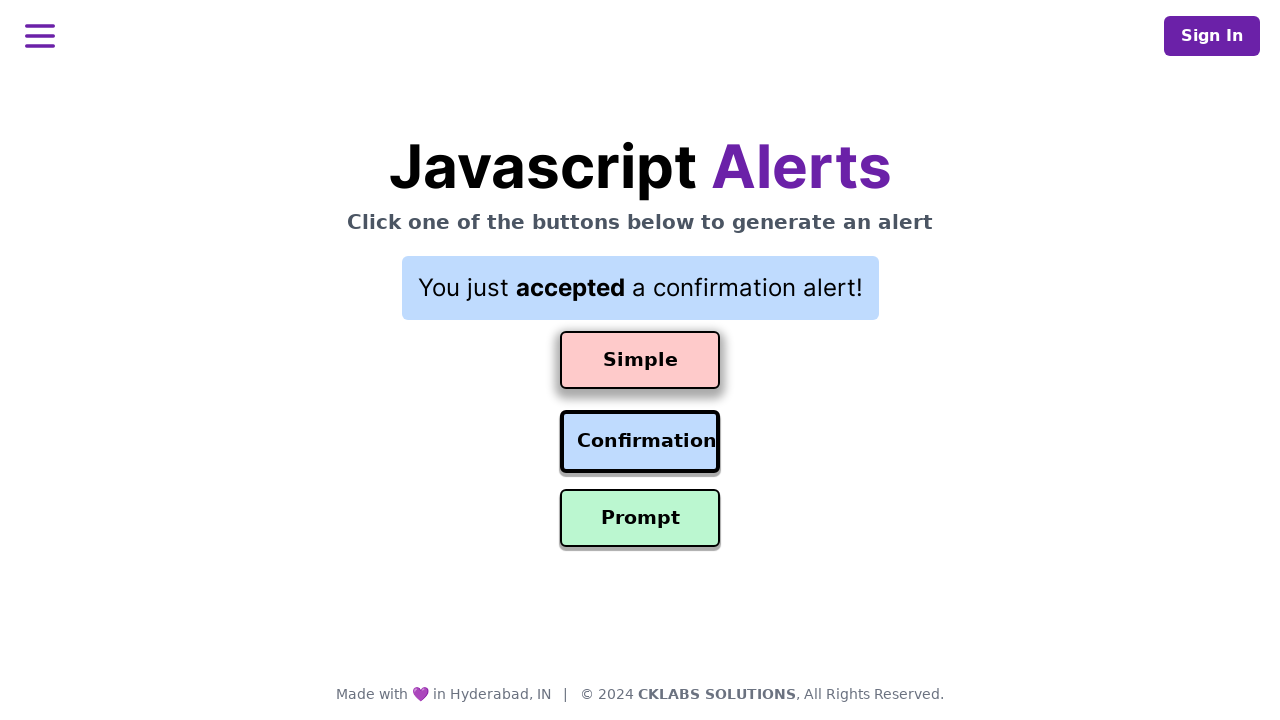

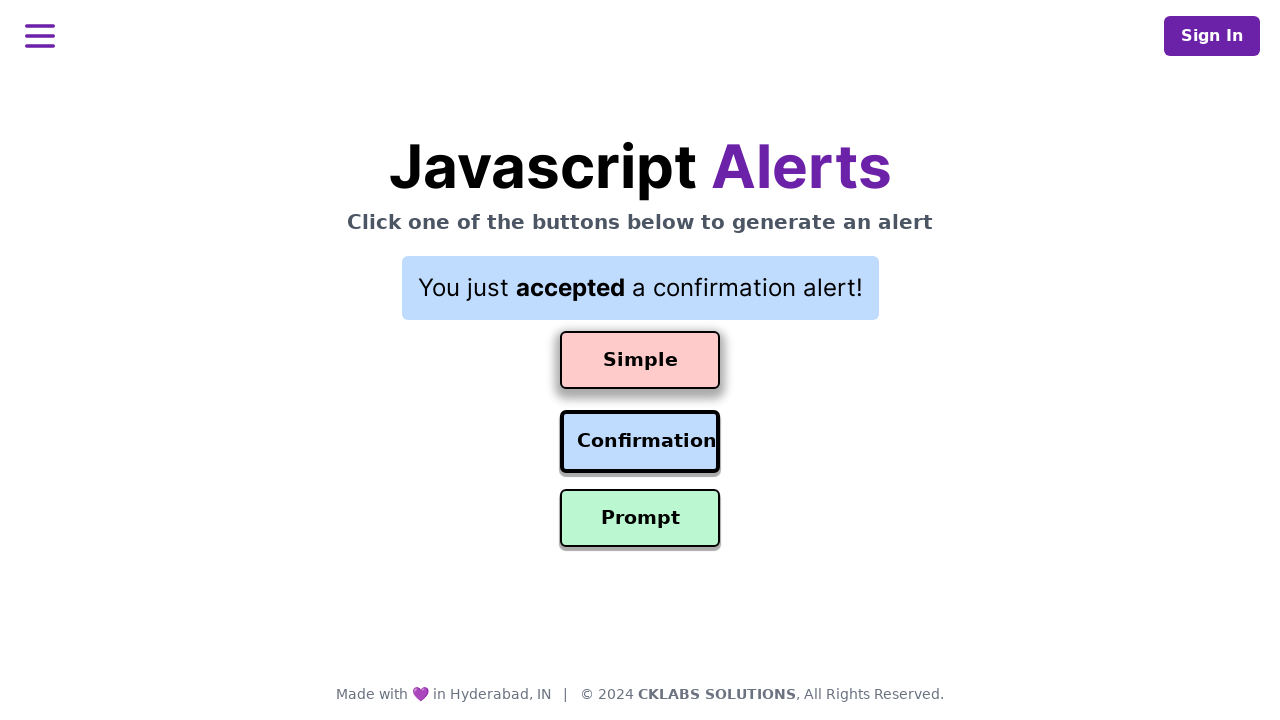